Tests clicking the No Content link and waiting for a 204 response

Starting URL: https://demoqa.com/elements

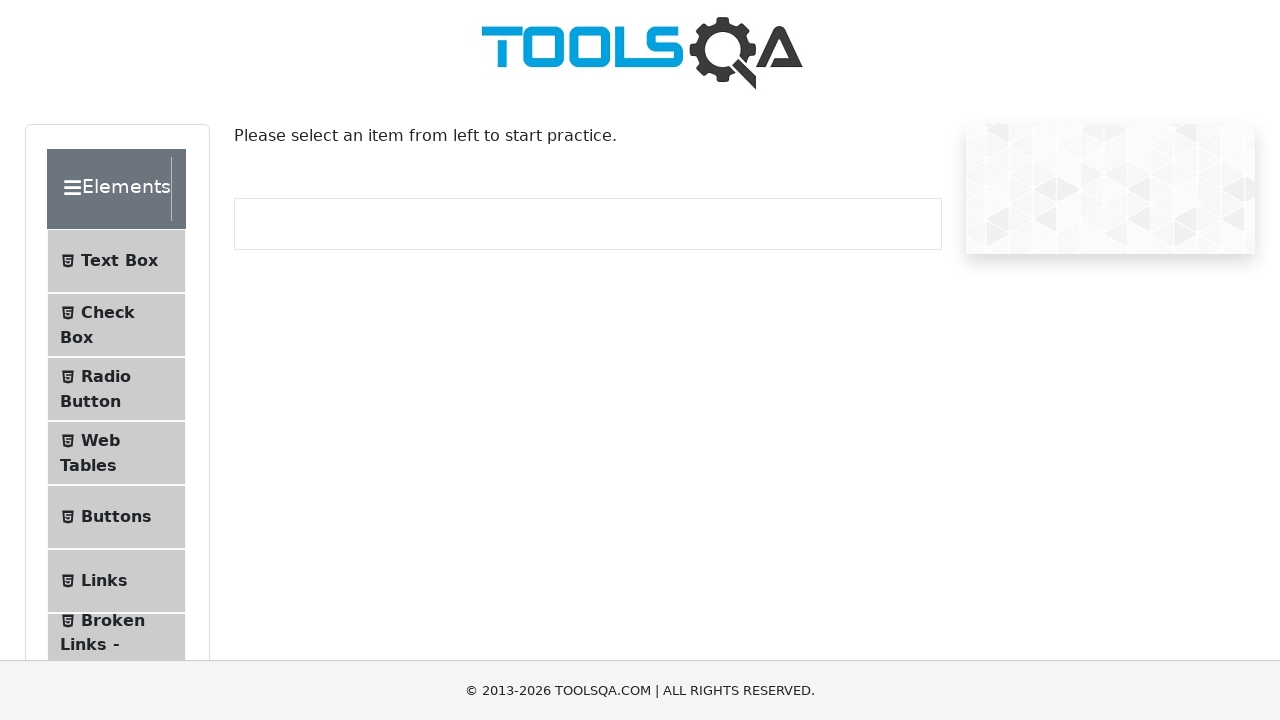

Clicked on Links menu item at (104, 581) on li >> internal:text="Links"s
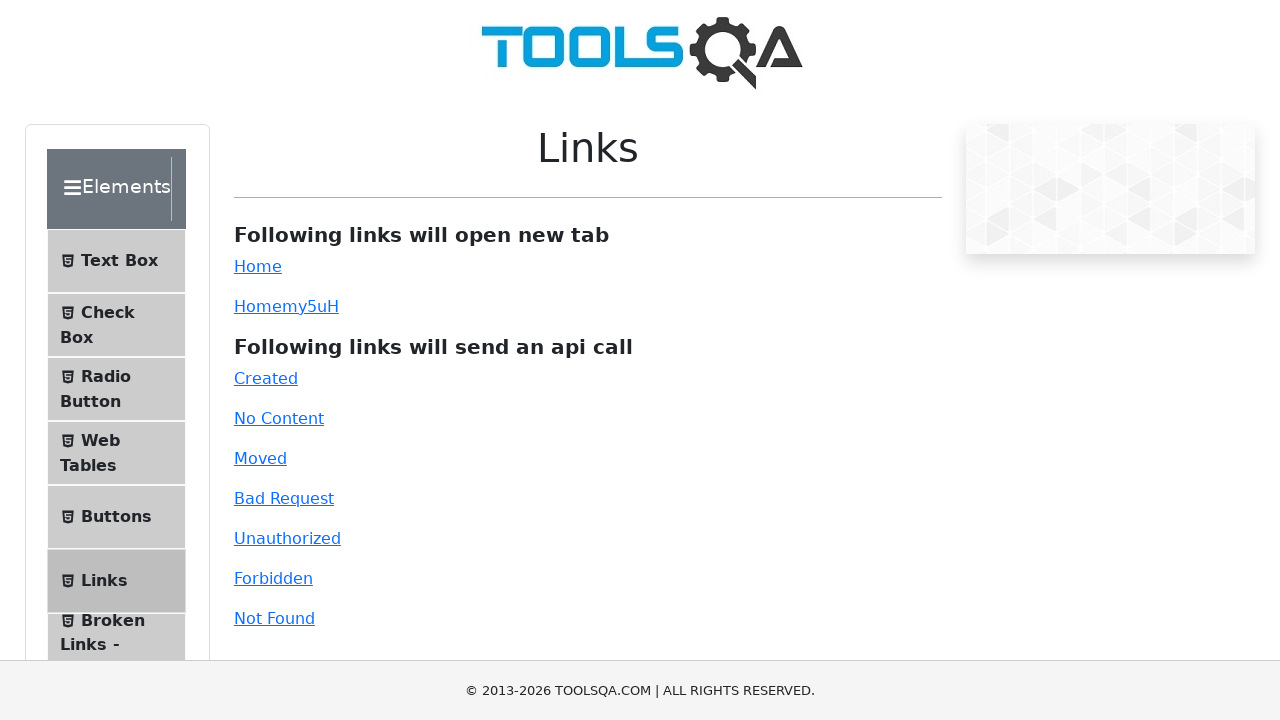

Clicked No Content link at (279, 418) on internal:text="No Content"i
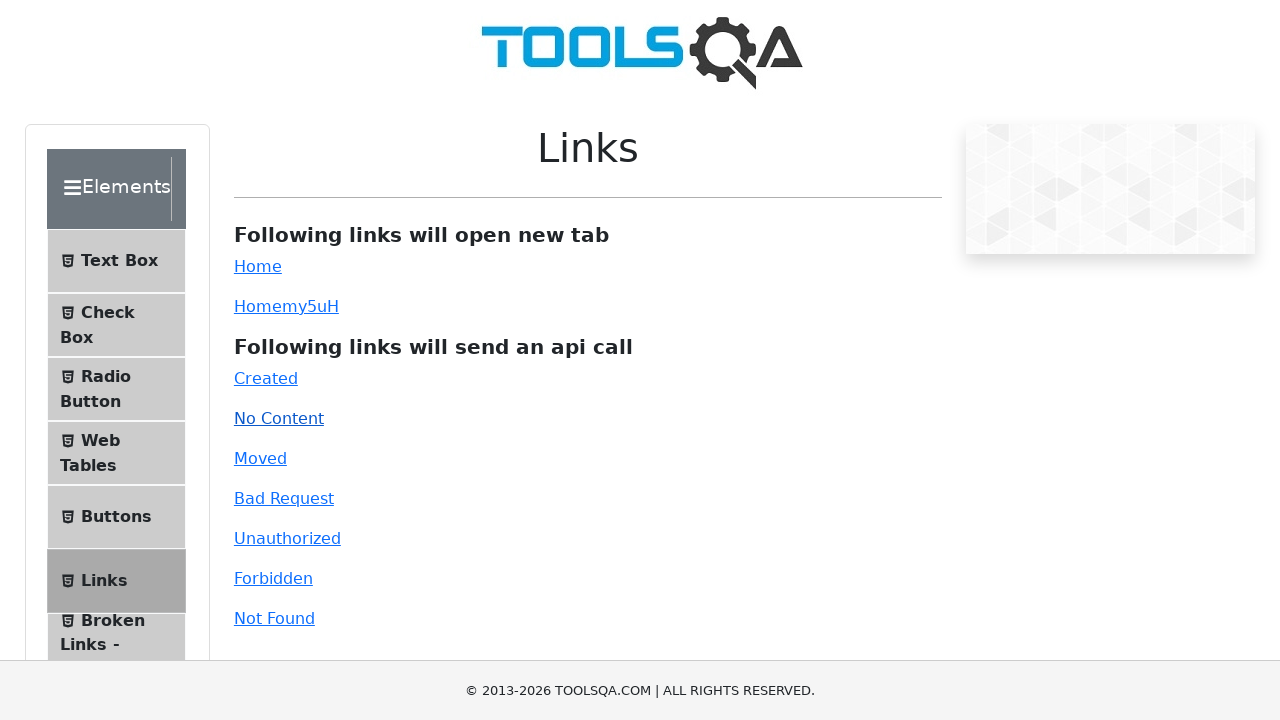

Received 204 No Content response from https://demoqa.com/no-content
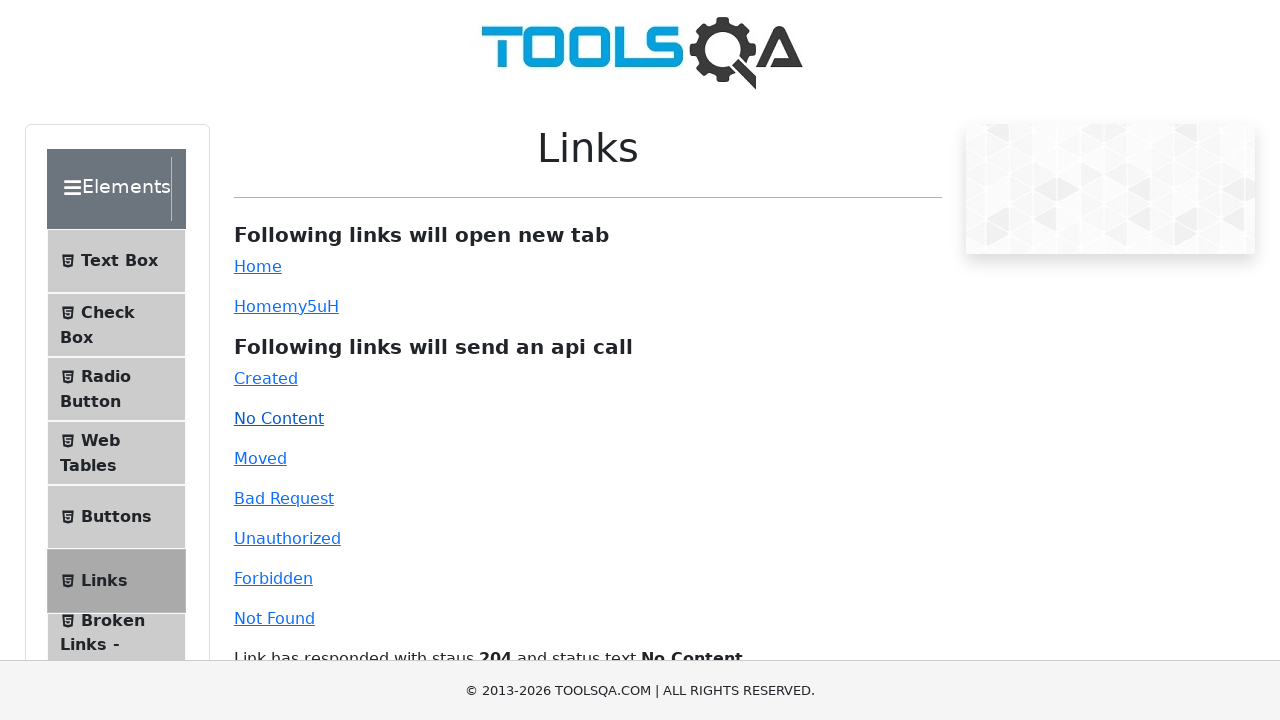

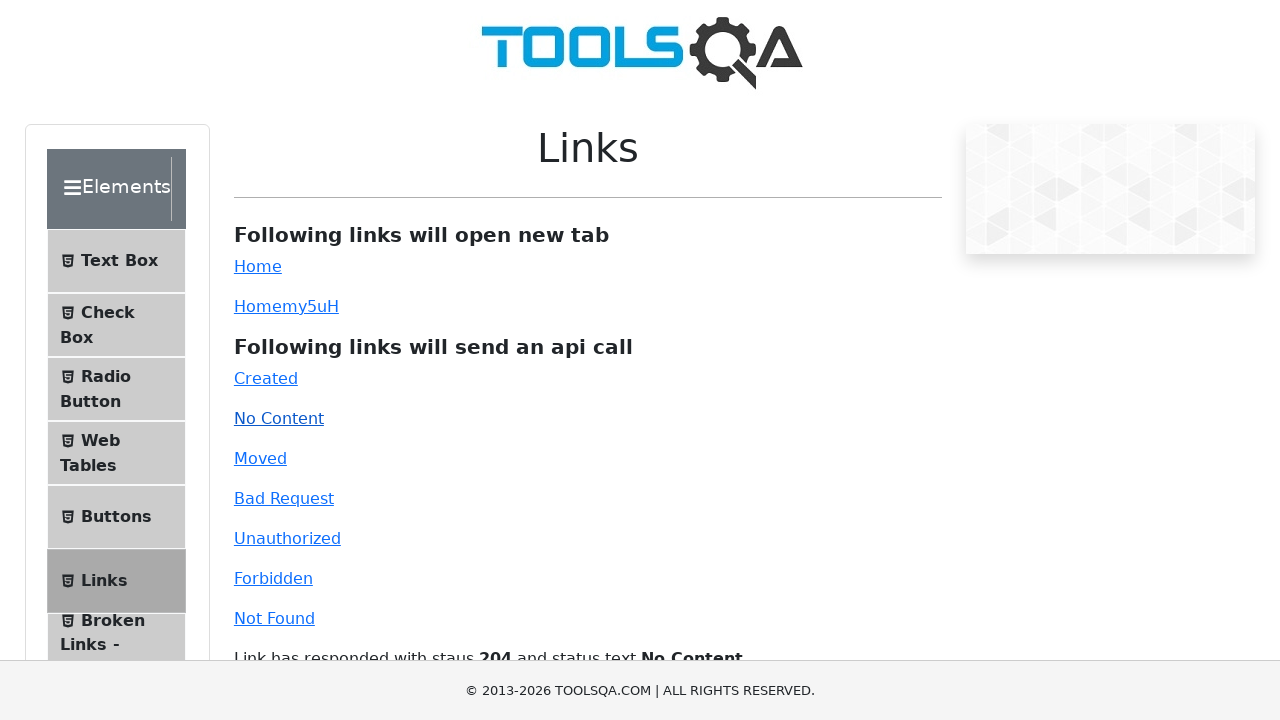